Tests clicking on a link that opens a popup window on a test page

Starting URL: https://omayo.blogspot.com/

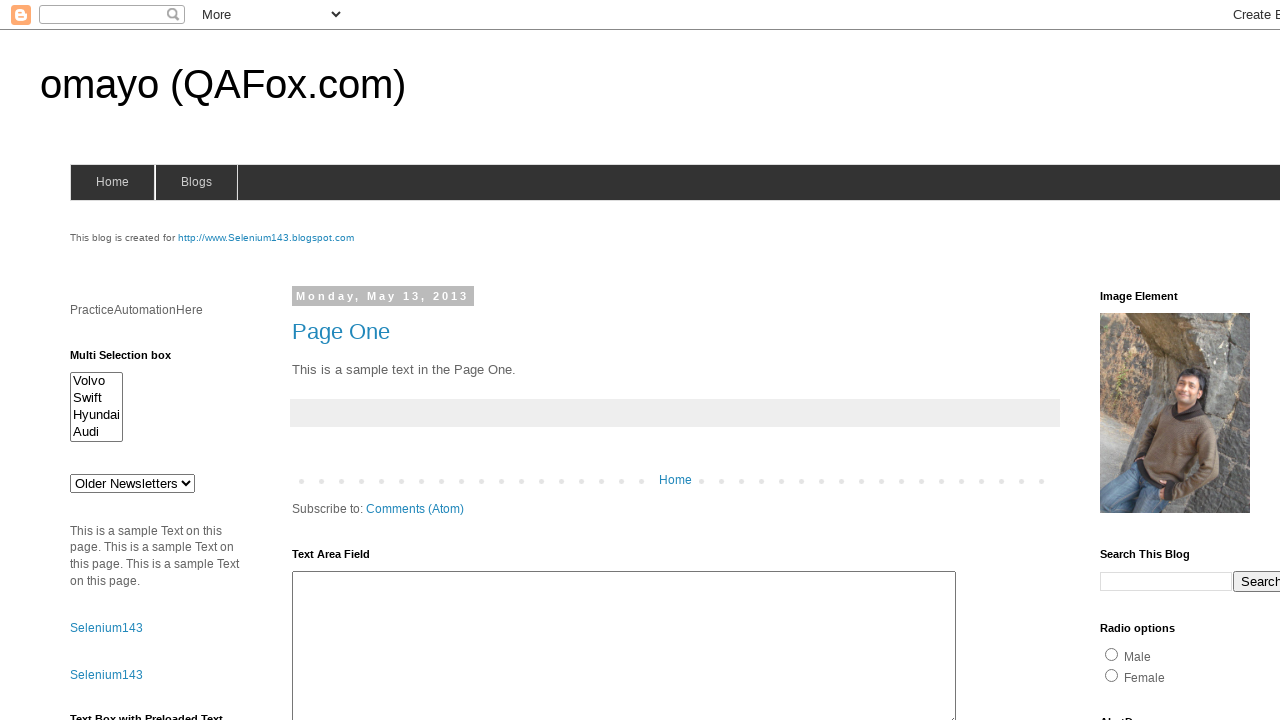

Clicked on 'Open a popup window' link at (132, 360) on xpath=//a[text()='Open a popup window']
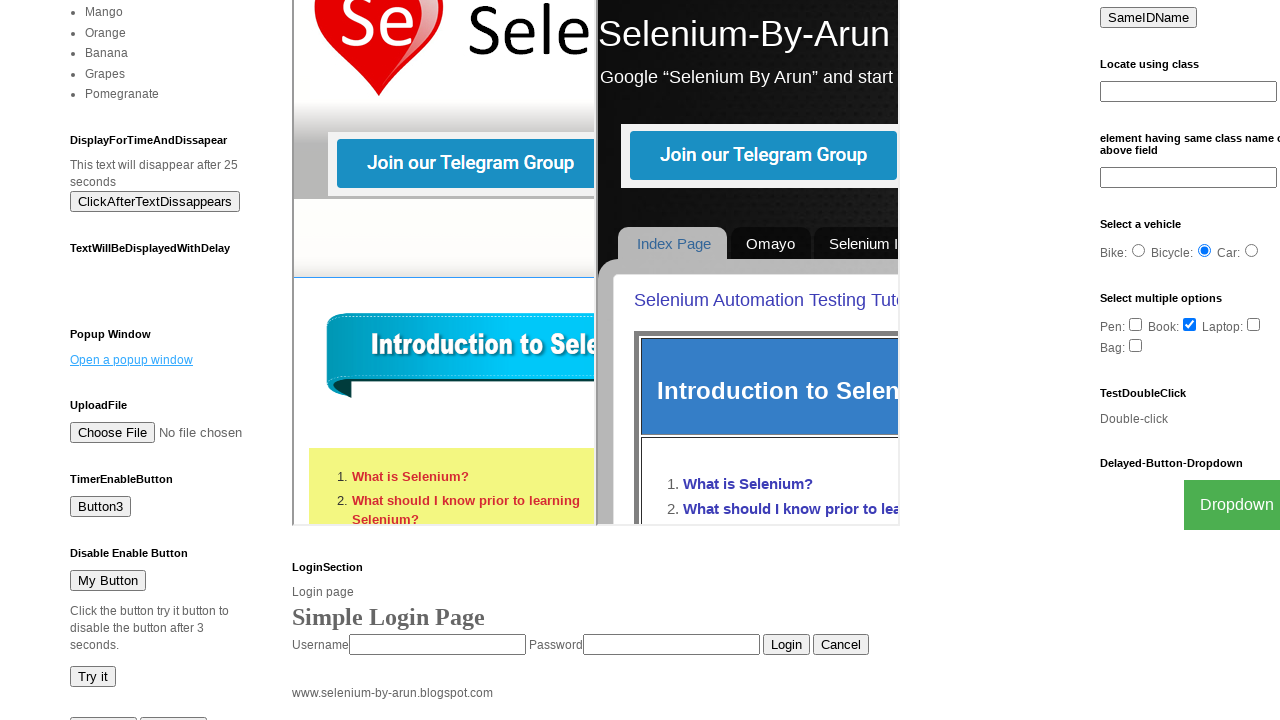

Waited 2 seconds for popup window to appear
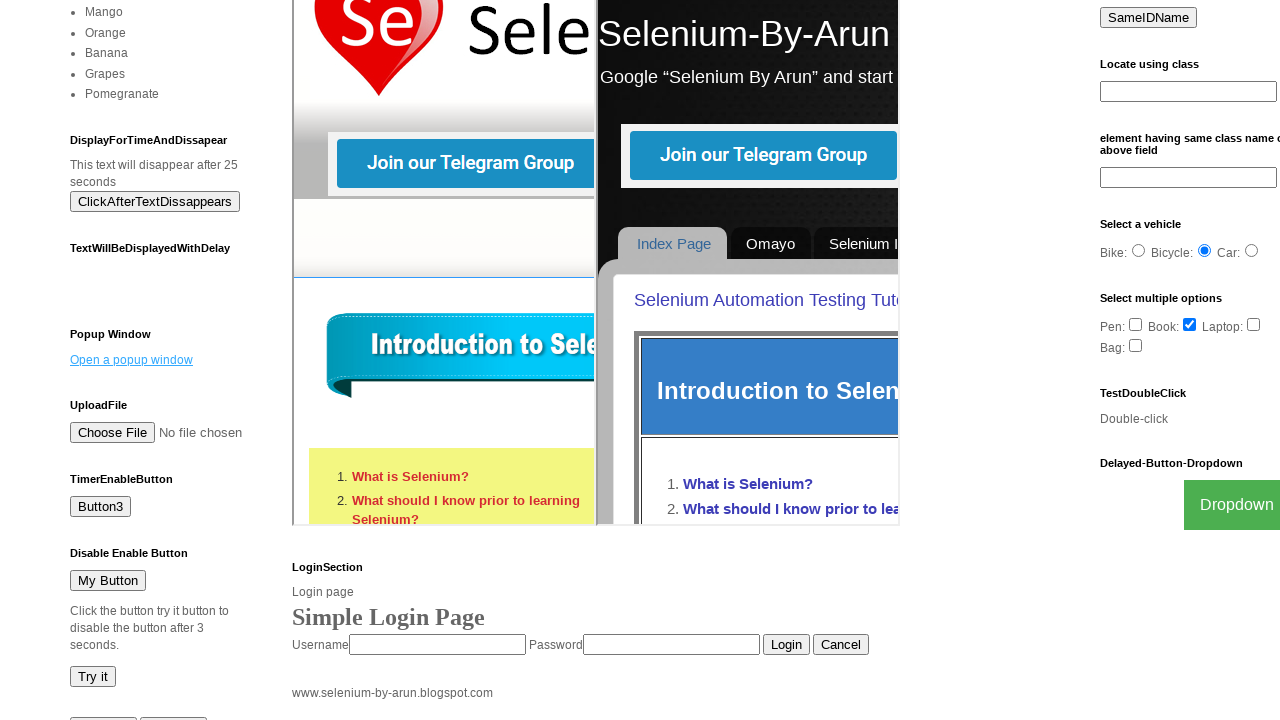

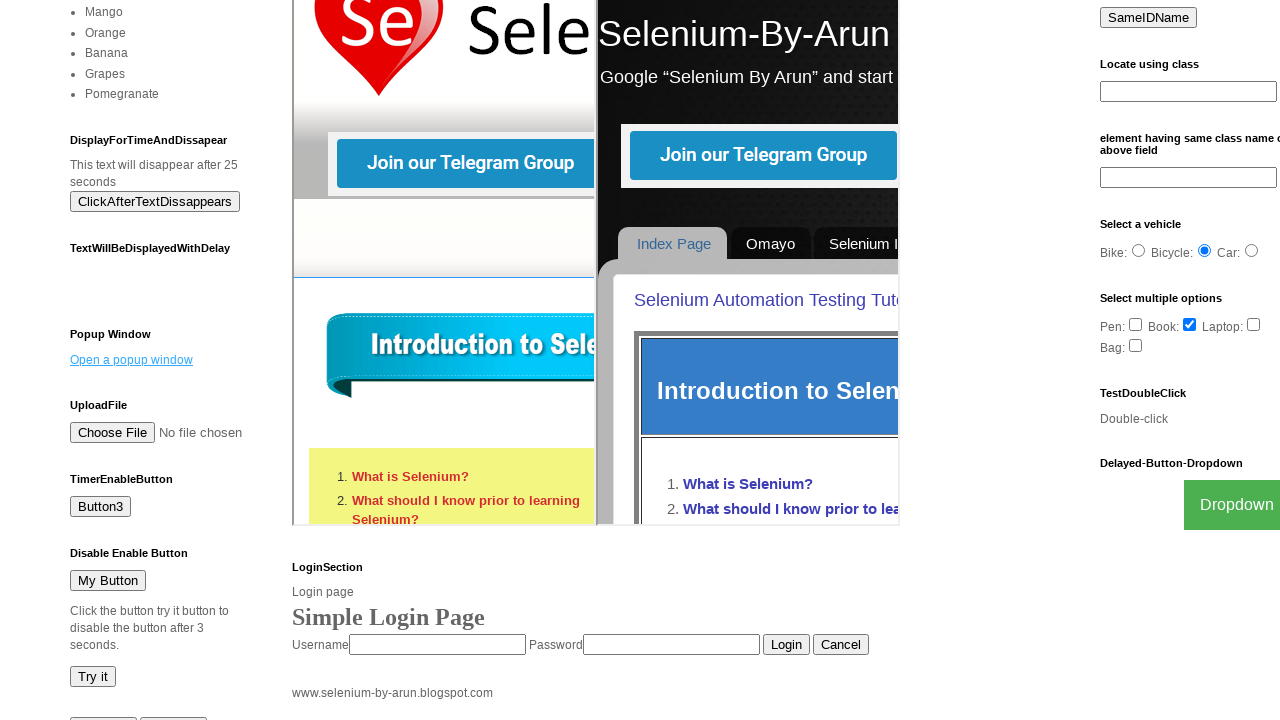